Tests opening multiple browser windows by navigating to nopcommerce demo site, then opening a new window and navigating to opencart.com

Starting URL: https://demo.nopcommerce.com/

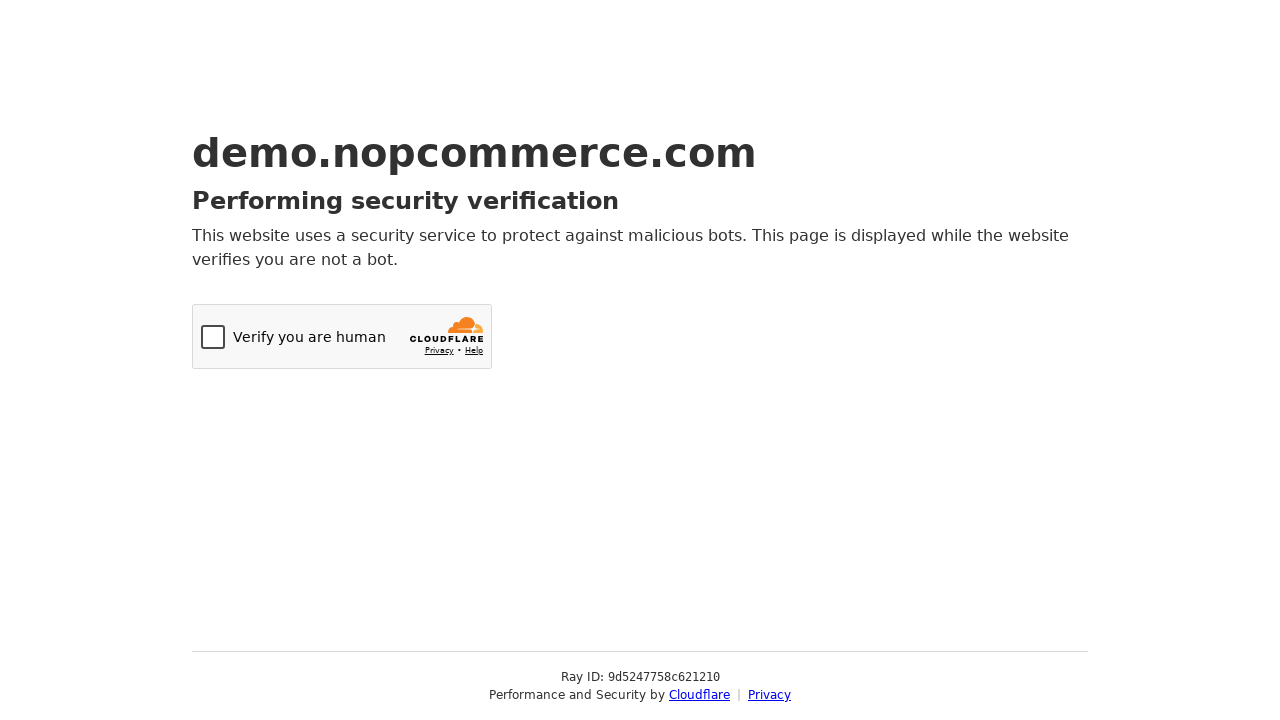

NopCommerce demo site page loaded (domcontentloaded)
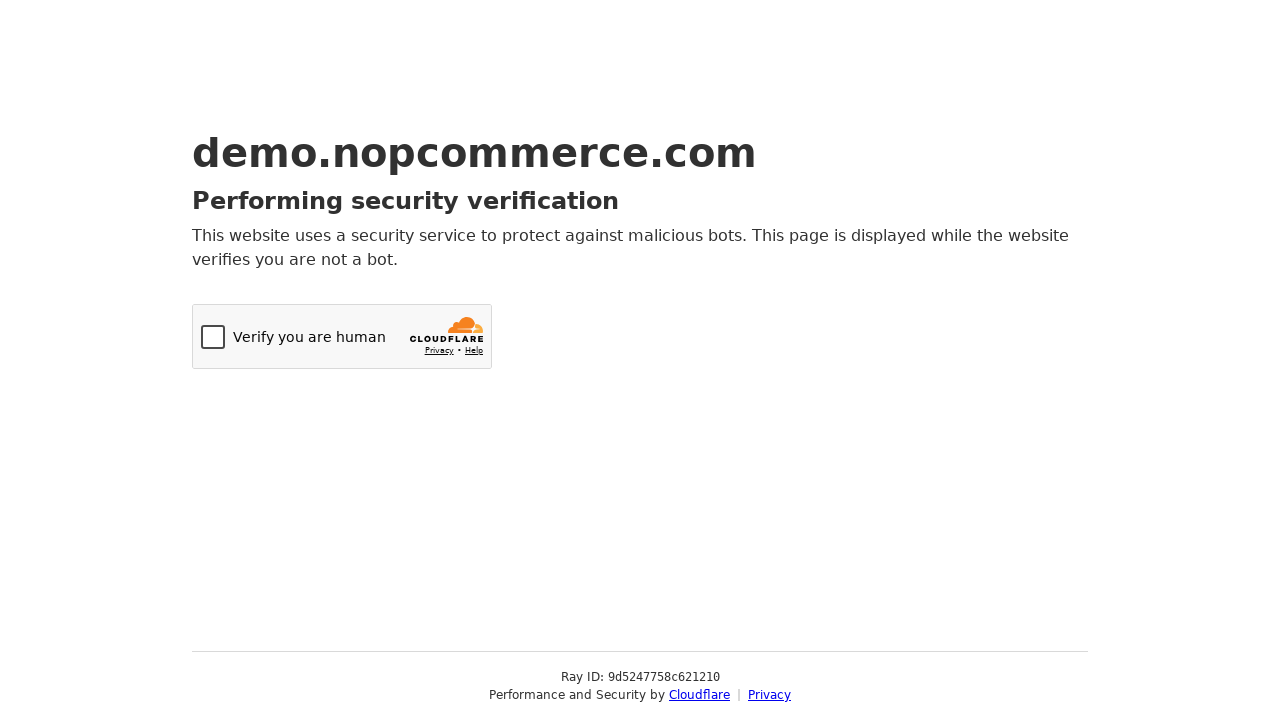

Opened a new browser window/tab
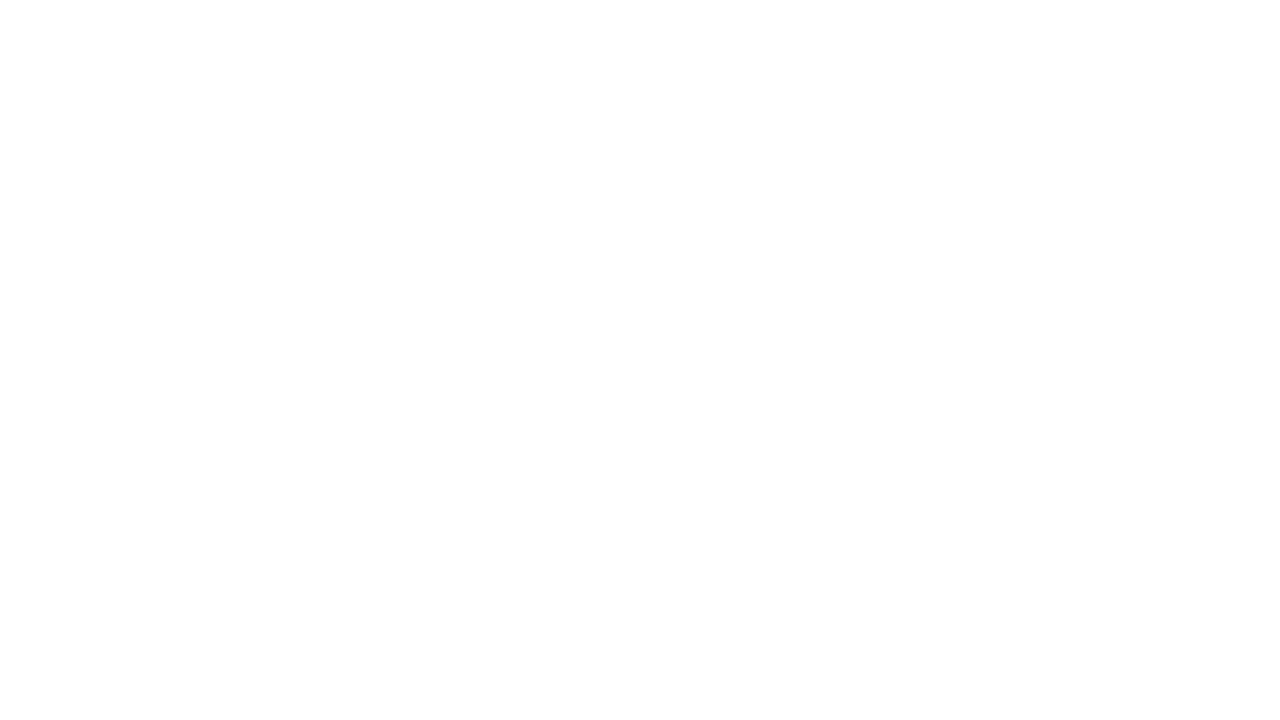

Navigated to opencart.com in new window
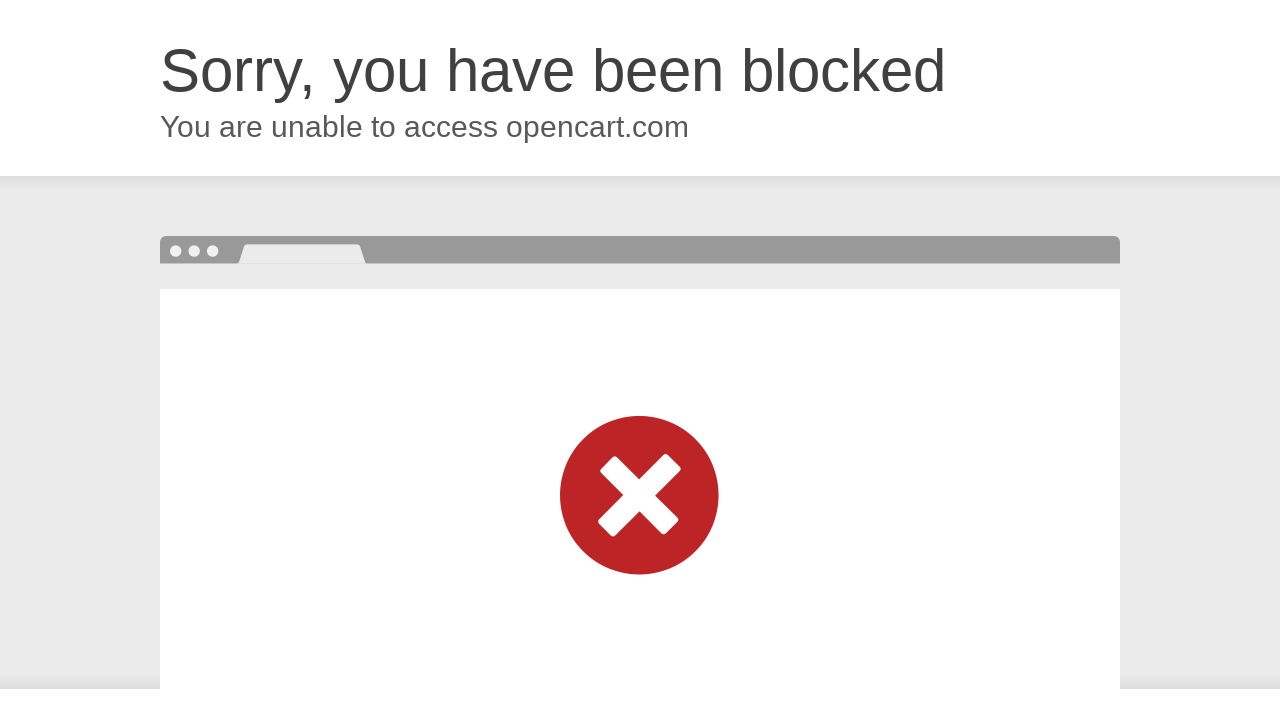

OpenCart page loaded (domcontentloaded)
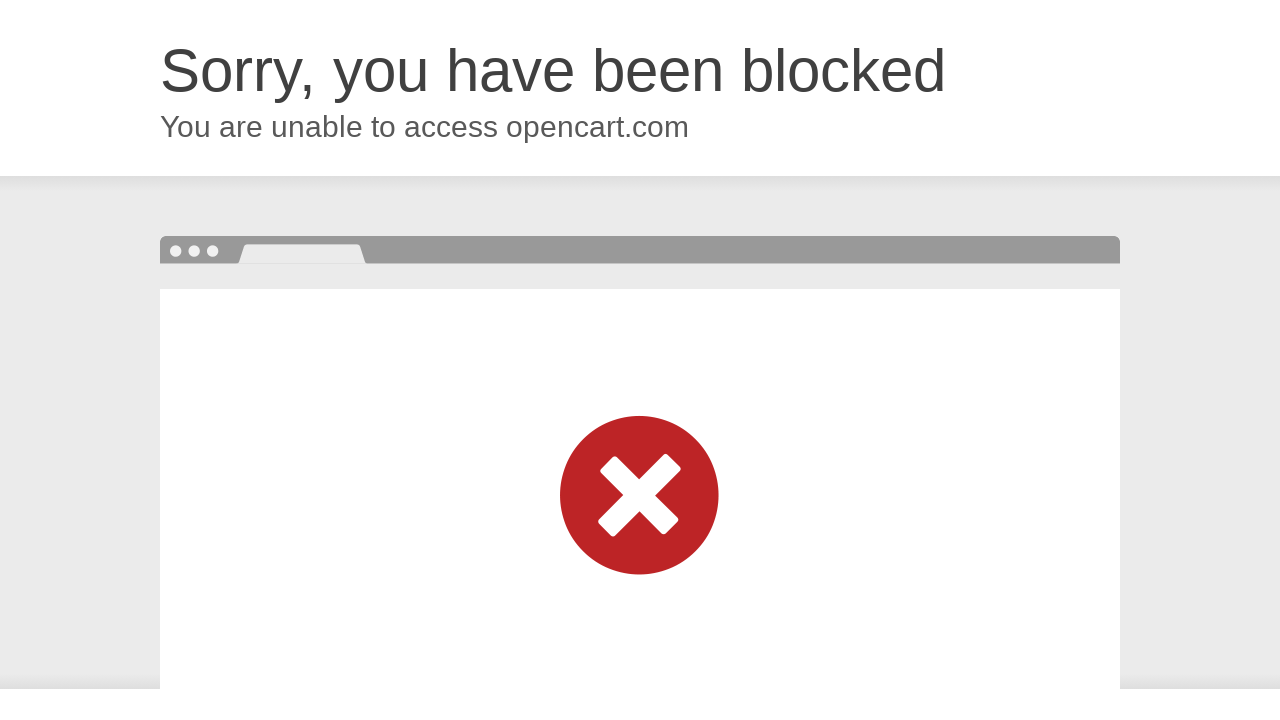

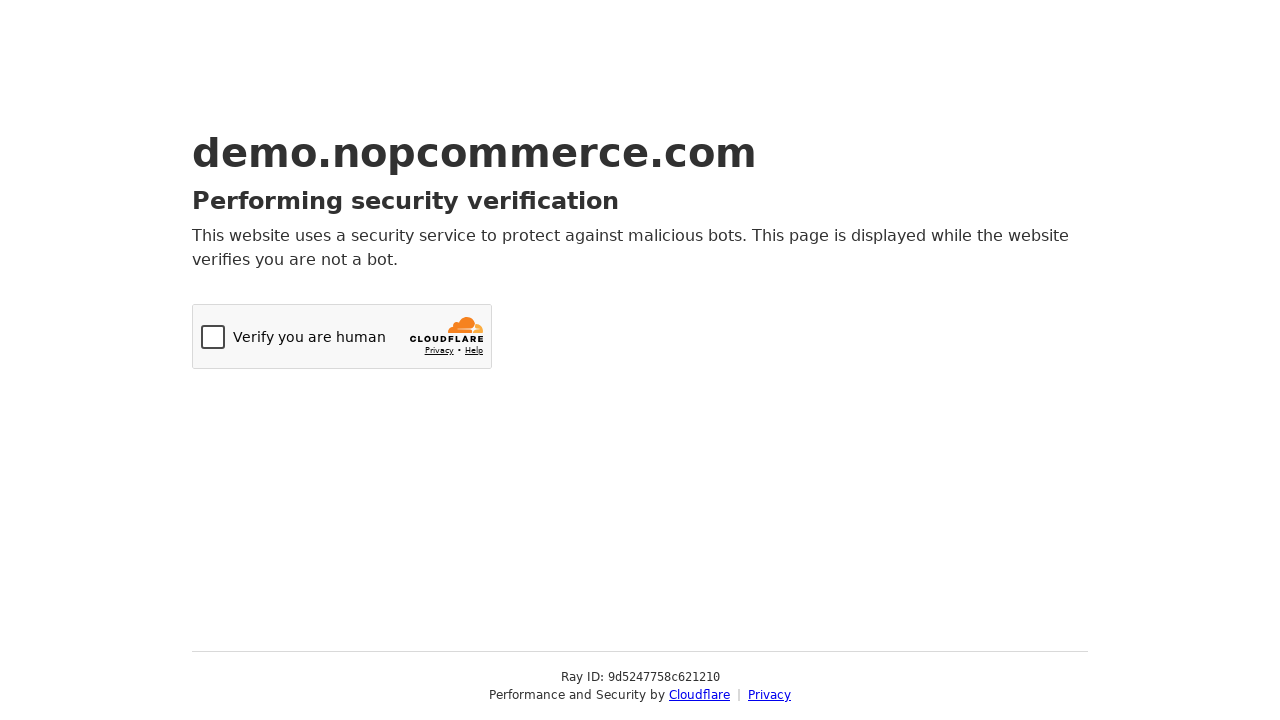